Tests dynamic controls page by removing a checkbox, verifying it's gone, then enabling a disabled text input and verifying it becomes enabled

Starting URL: http://the-internet.herokuapp.com/dynamic_controls

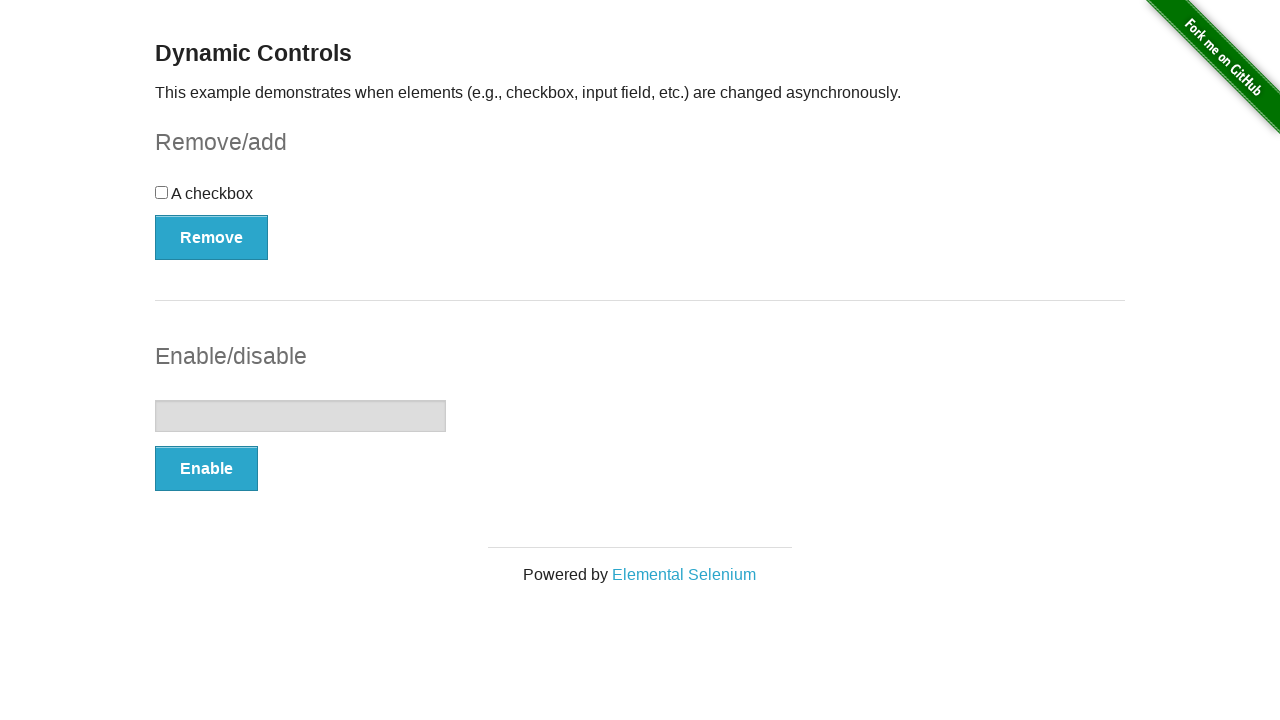

Navigated to dynamic controls page
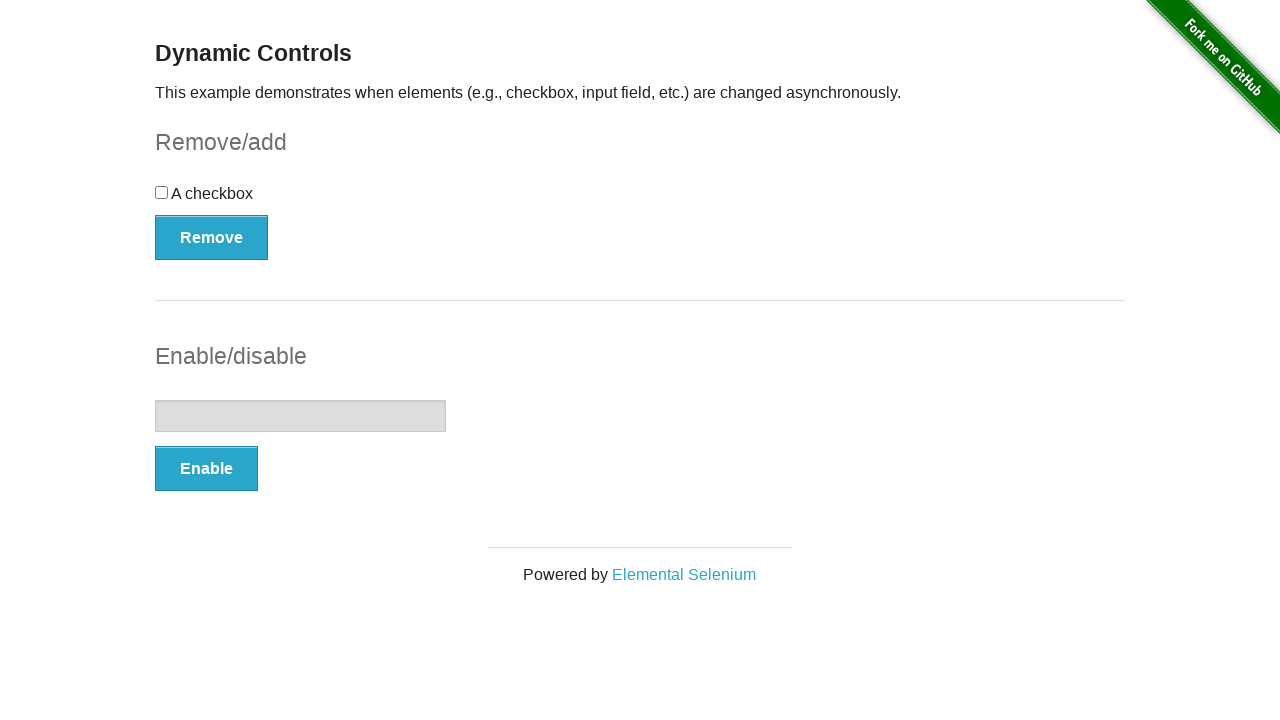

Clicked the Remove button to remove the checkbox at (212, 237) on xpath=//button[text()='Remove']
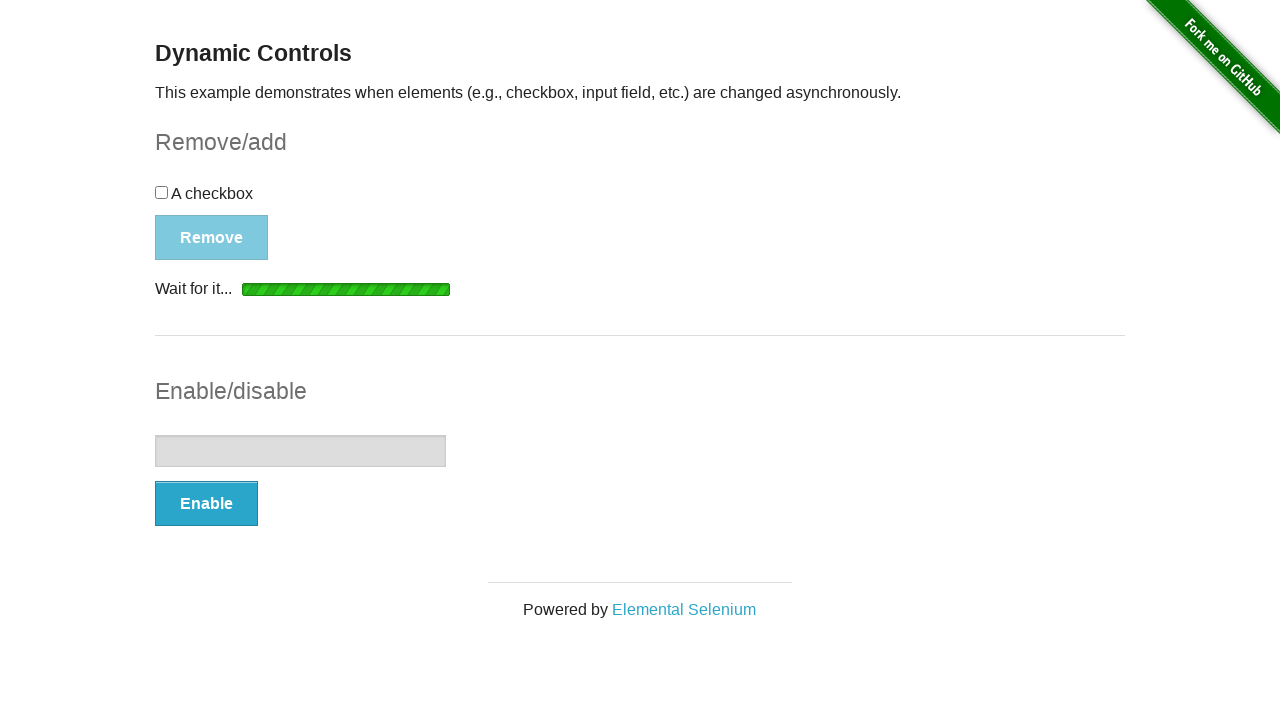

Removal completion message appeared
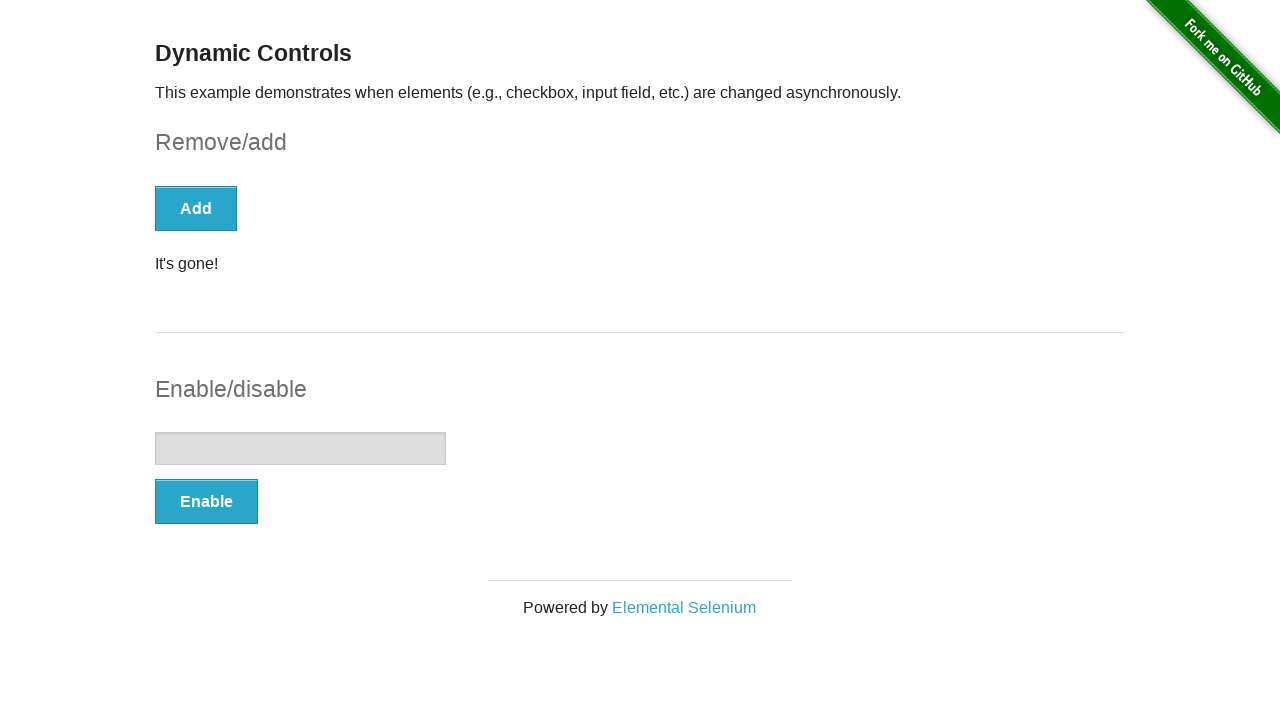

Verified checkbox has been removed
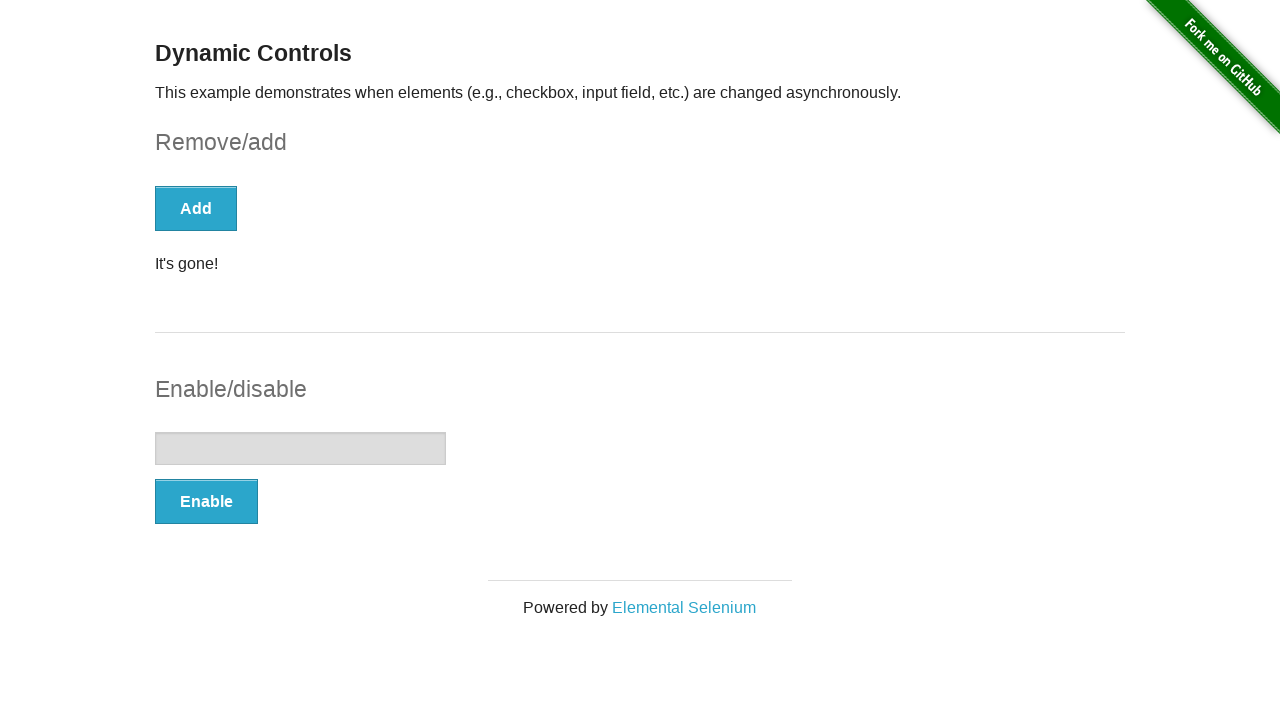

Clicked the Enable button to enable the text input at (206, 501) on xpath=//button[text()='Enable']
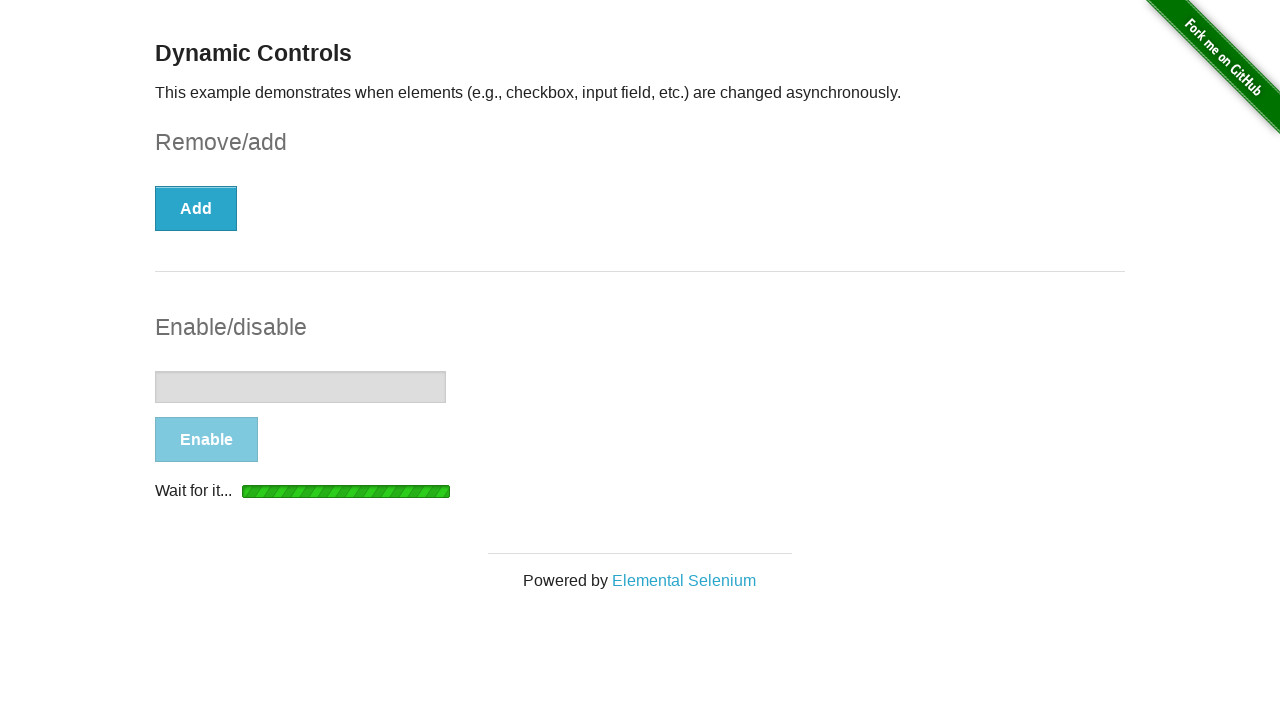

Enable completion message appeared
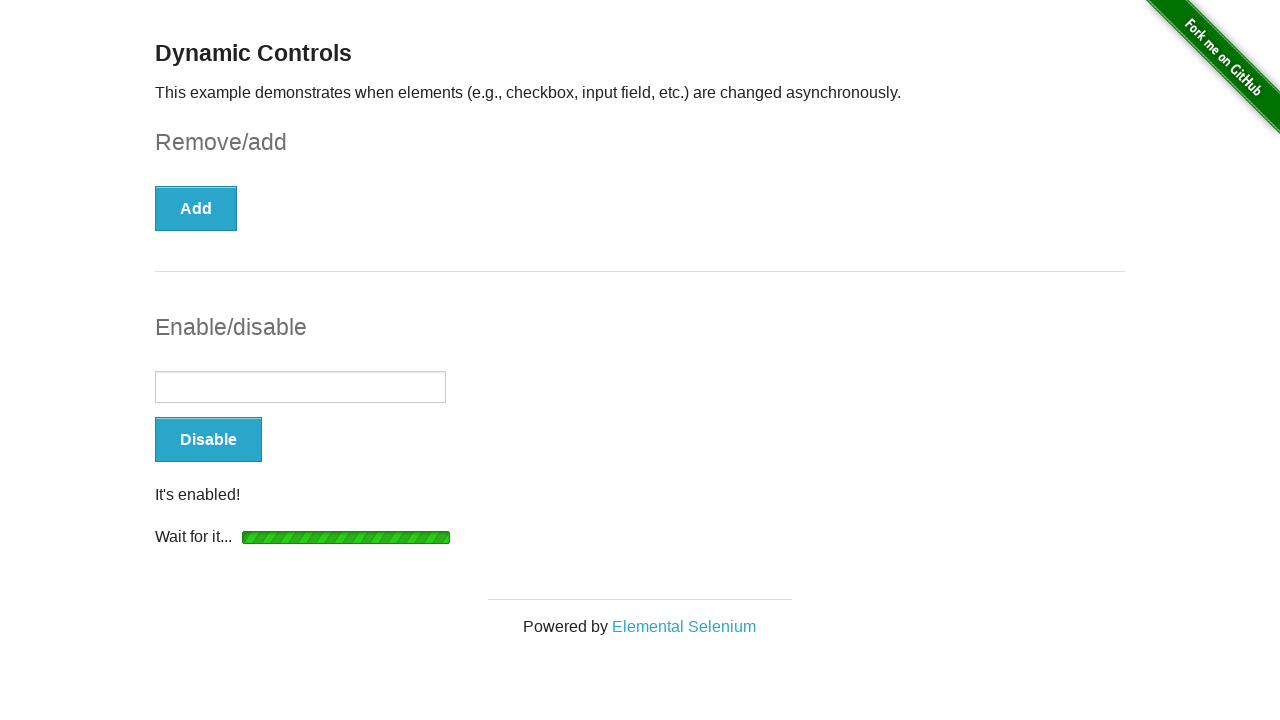

Verified text input is now enabled
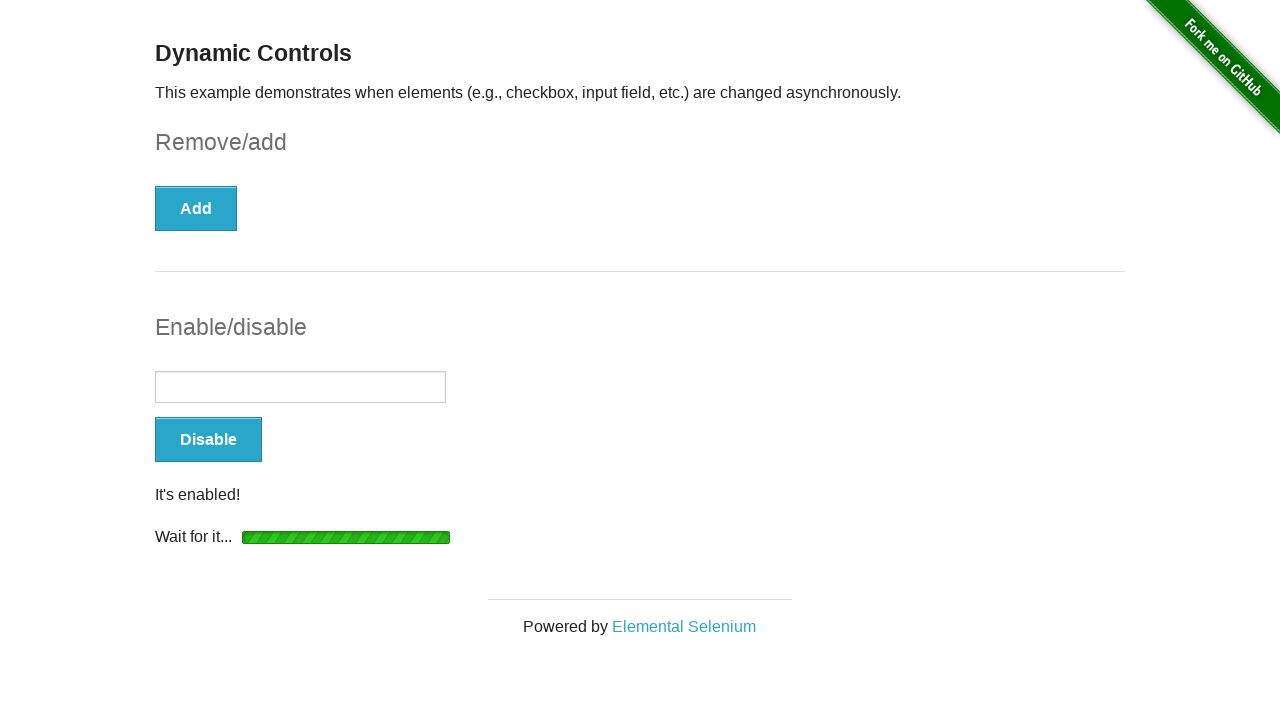

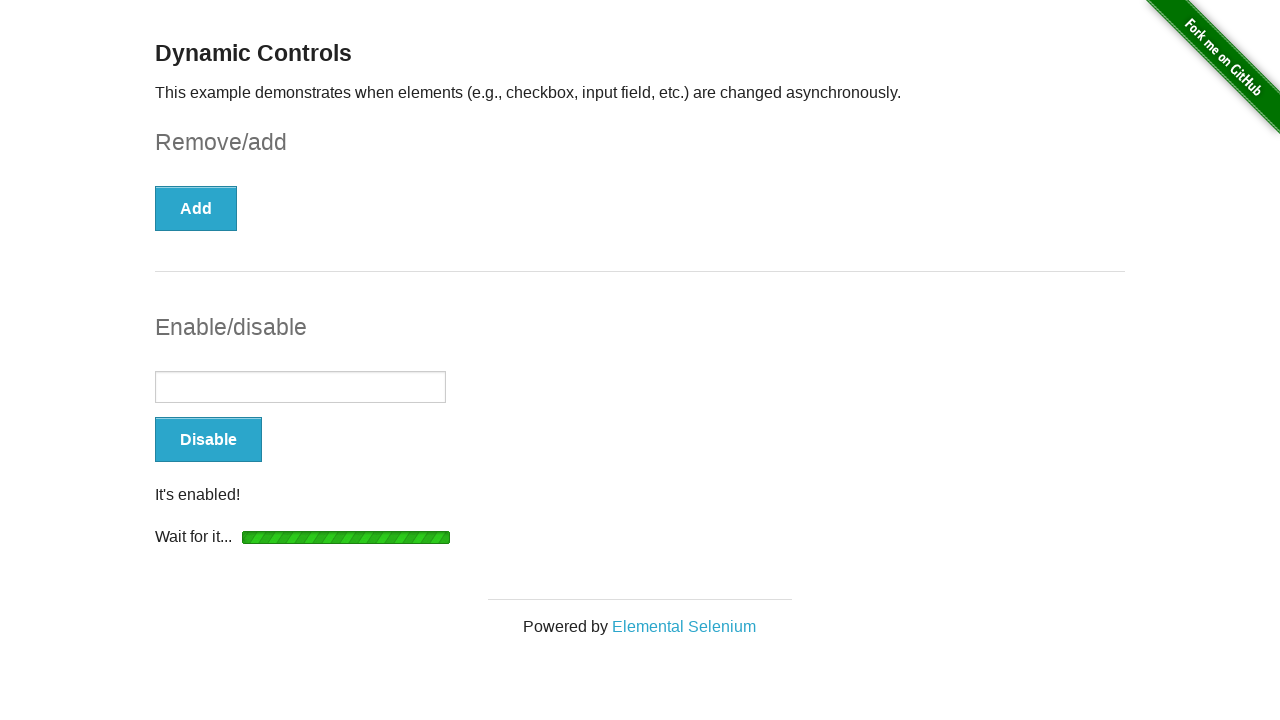